Tests element removal functionality within an iframe by clicking a button

Starting URL: https://www.w3schools.com/jquery/tryit.asp?filename=tryjquery_html_remove

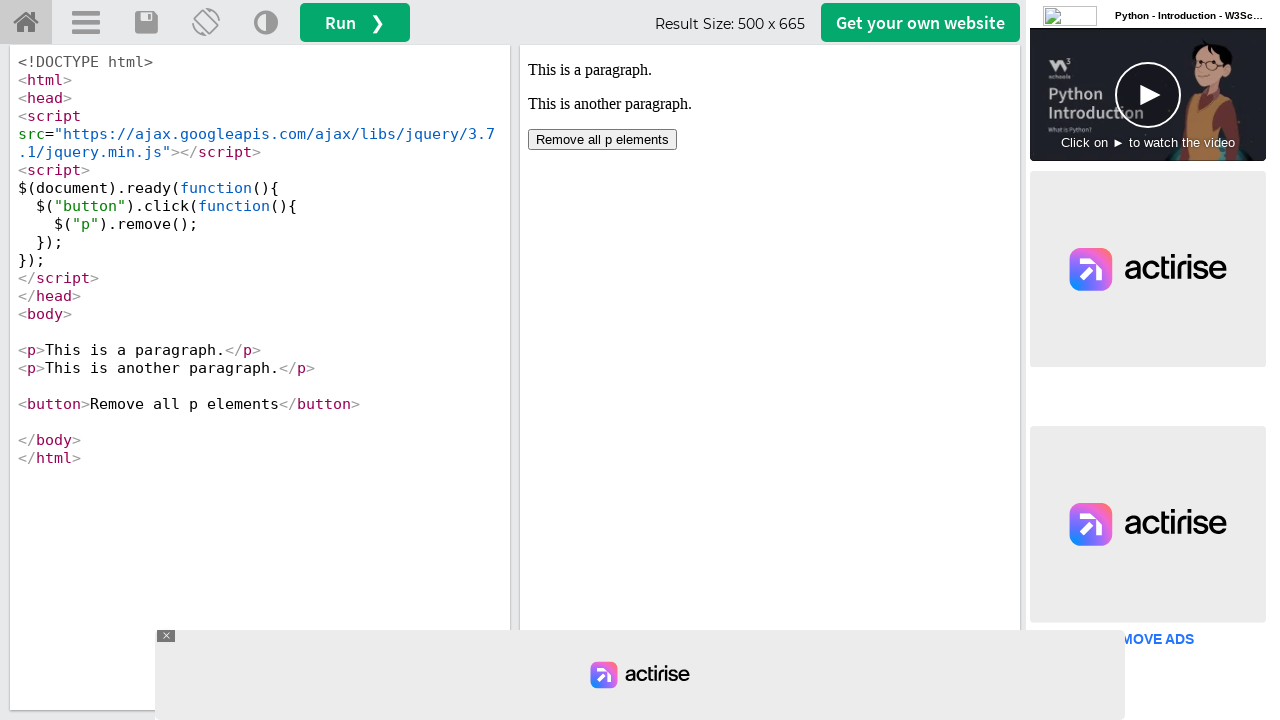

Located iframe#iframeResult for element removal test
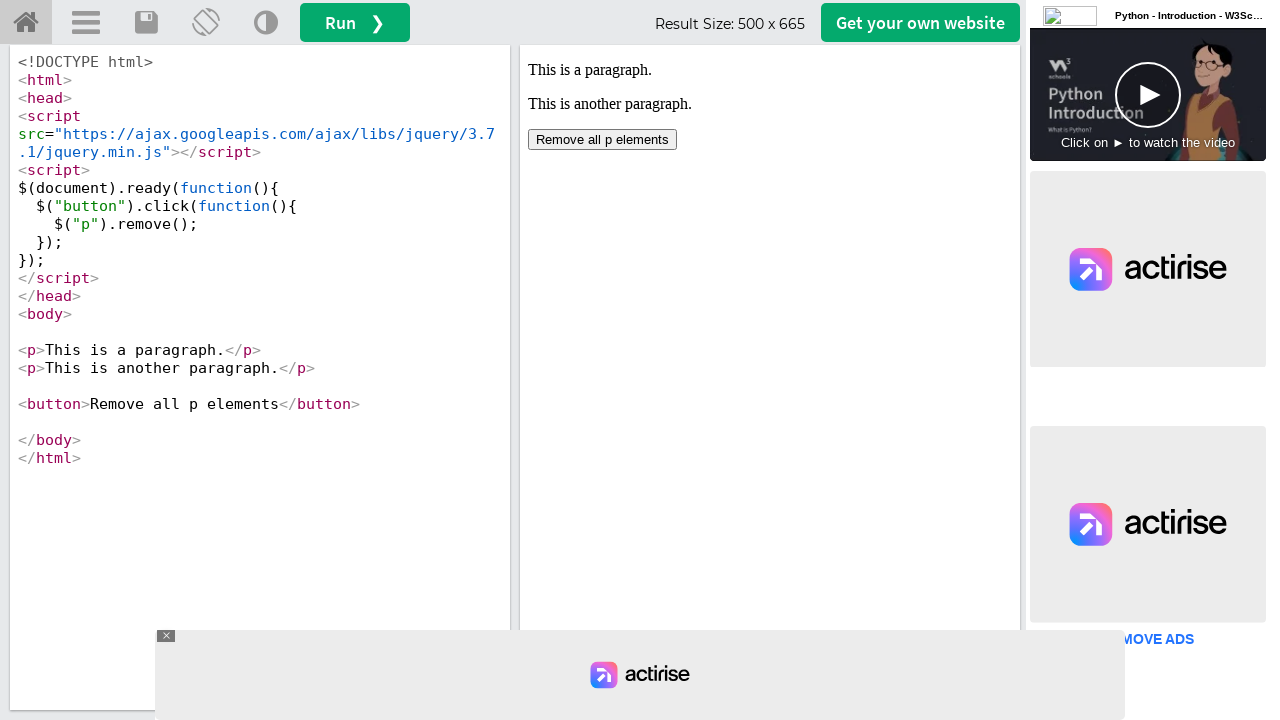

Clicked remove button within iframe to remove paragraph element at (602, 140) on iframe#iframeResult >> internal:control=enter-frame >> xpath=//body/button
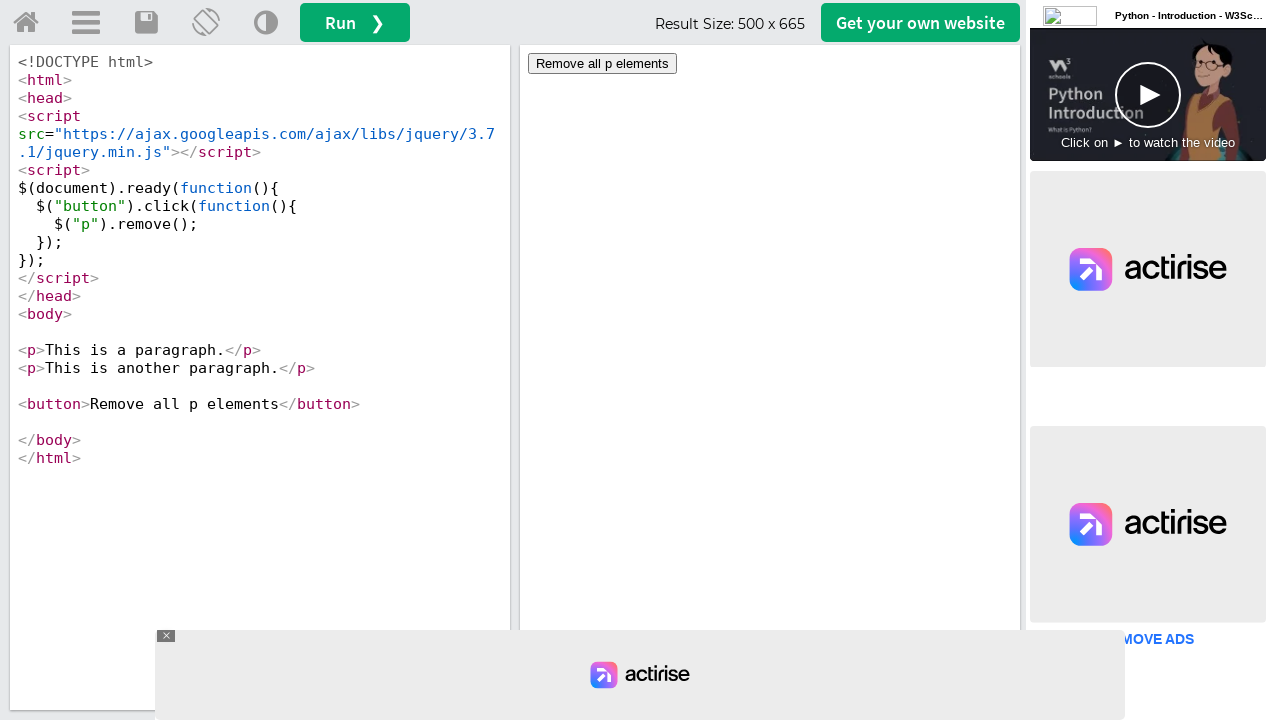

Verified remove button is still visible after clicking
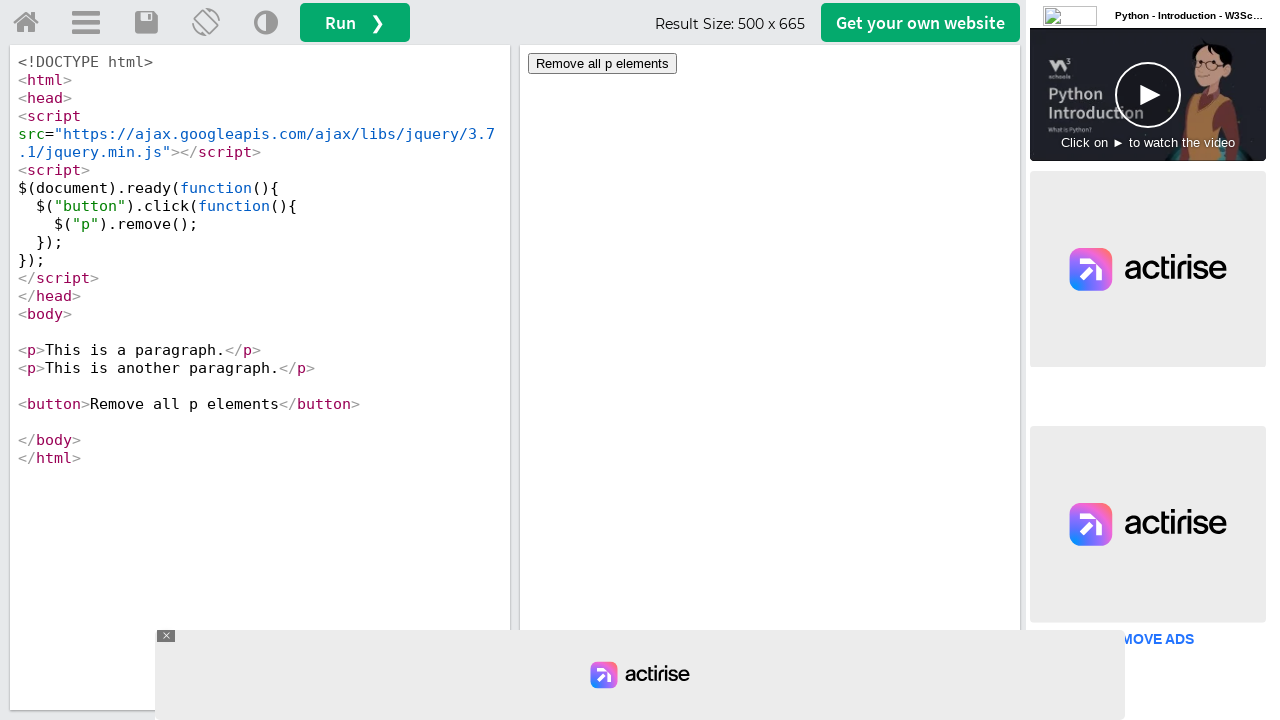

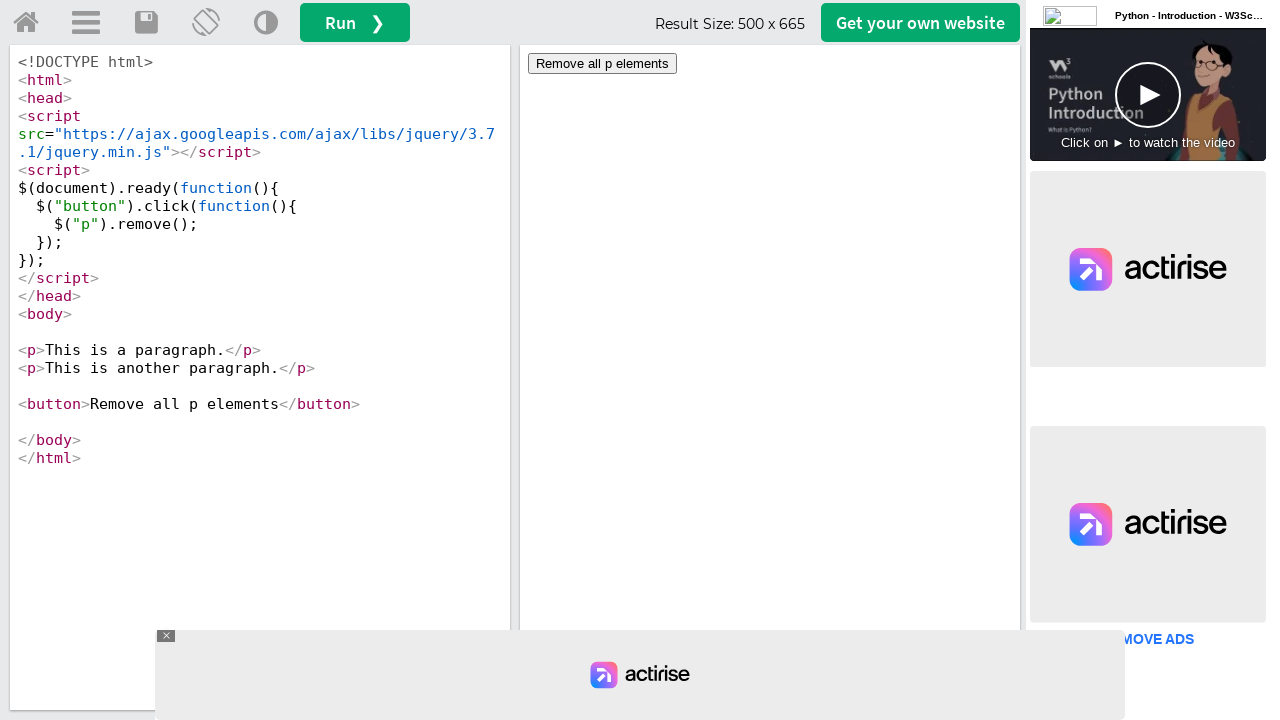